Tests checkbox functionality by verifying default states of two checkboxes, then clicking checkbox #1 to select it and checkbox #2 to deselect it, and confirming the state changes.

Starting URL: http://practice.cydeo.com/checkboxes

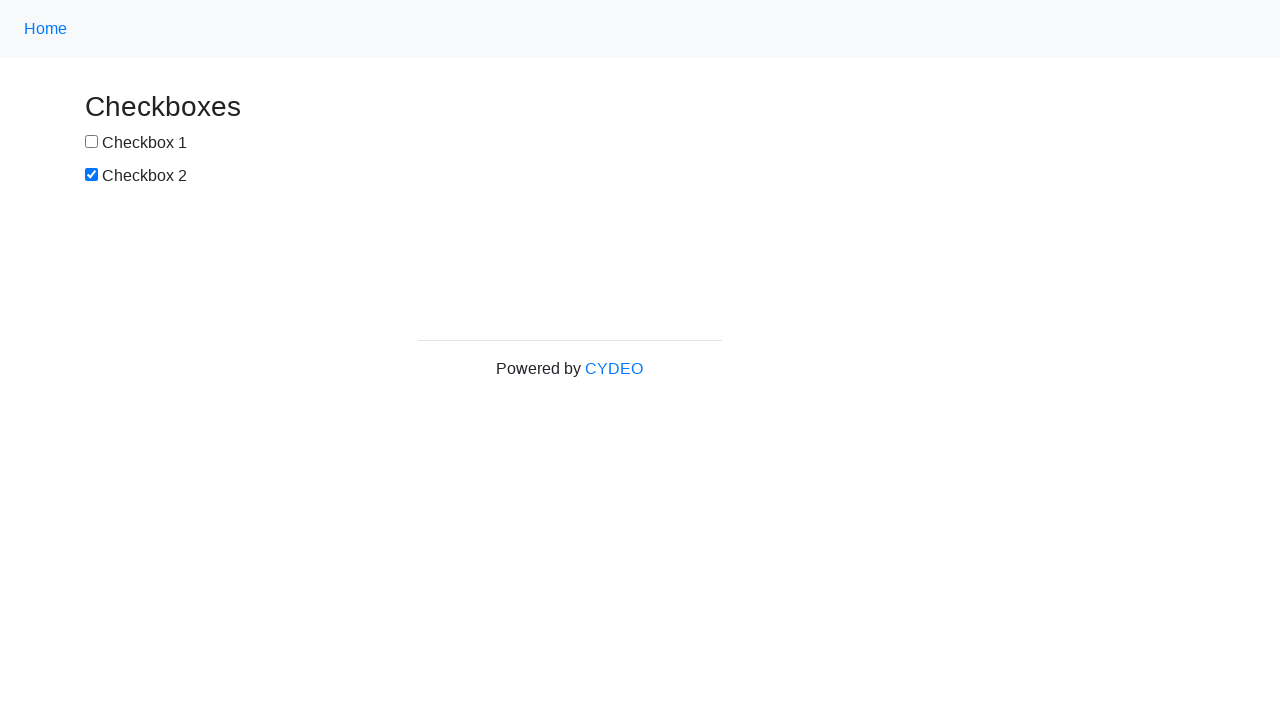

Located checkbox #1 element
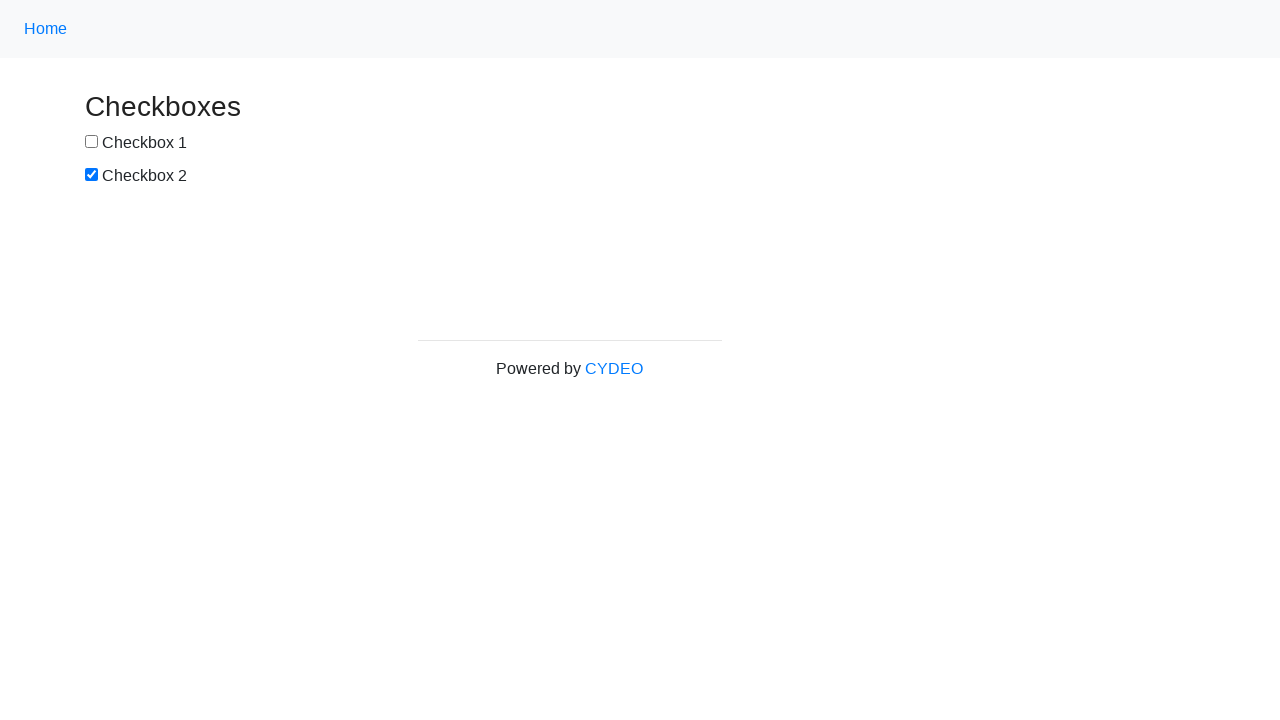

Located checkbox #2 element
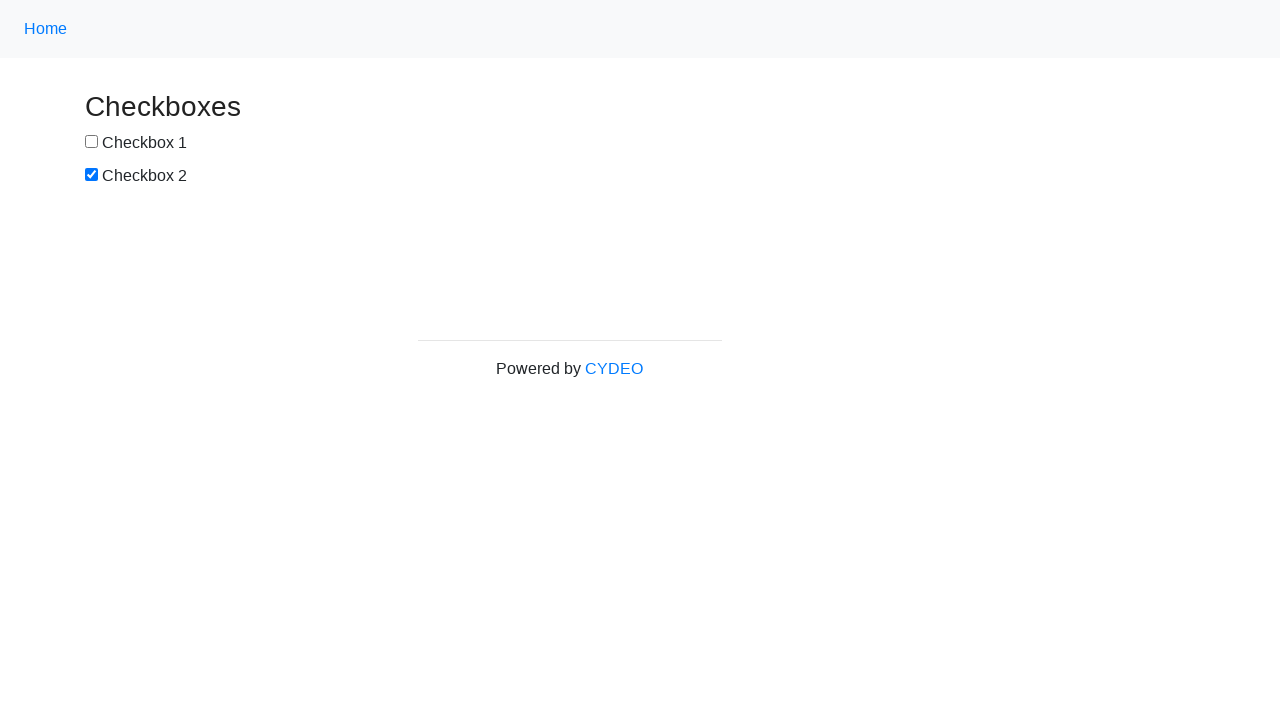

Verified checkbox #1 is not selected by default
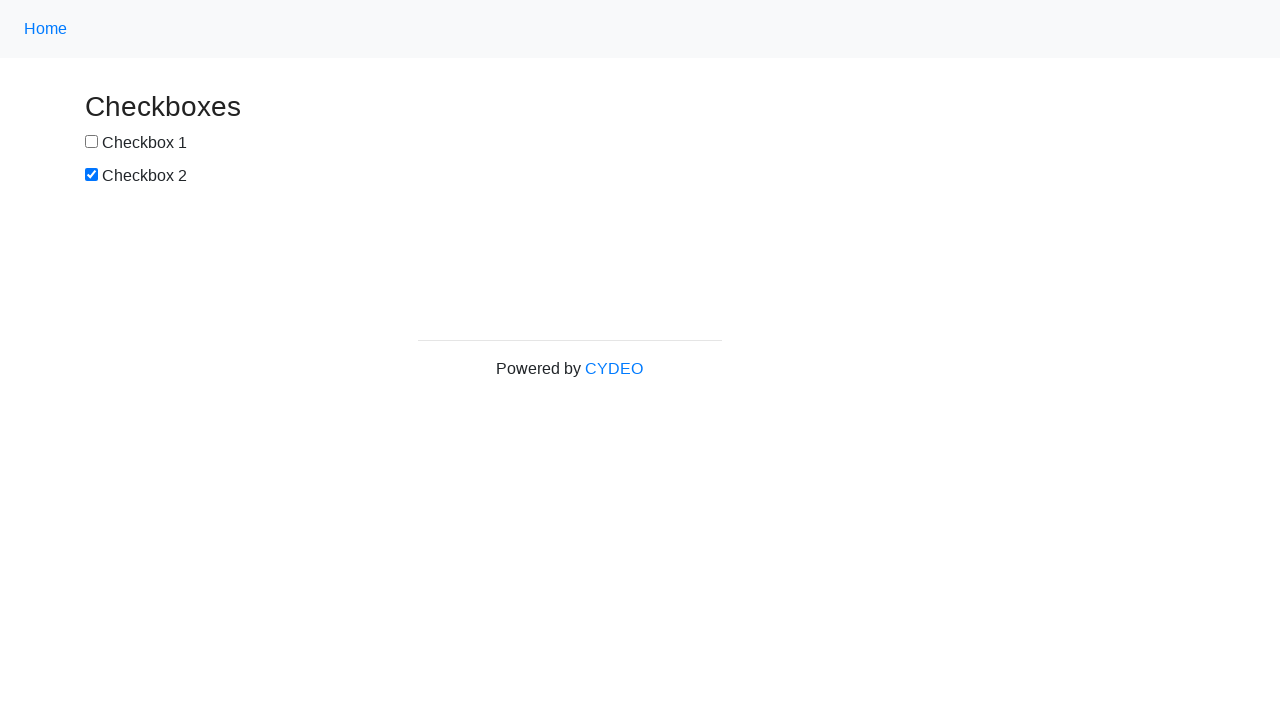

Verified checkbox #2 is selected by default
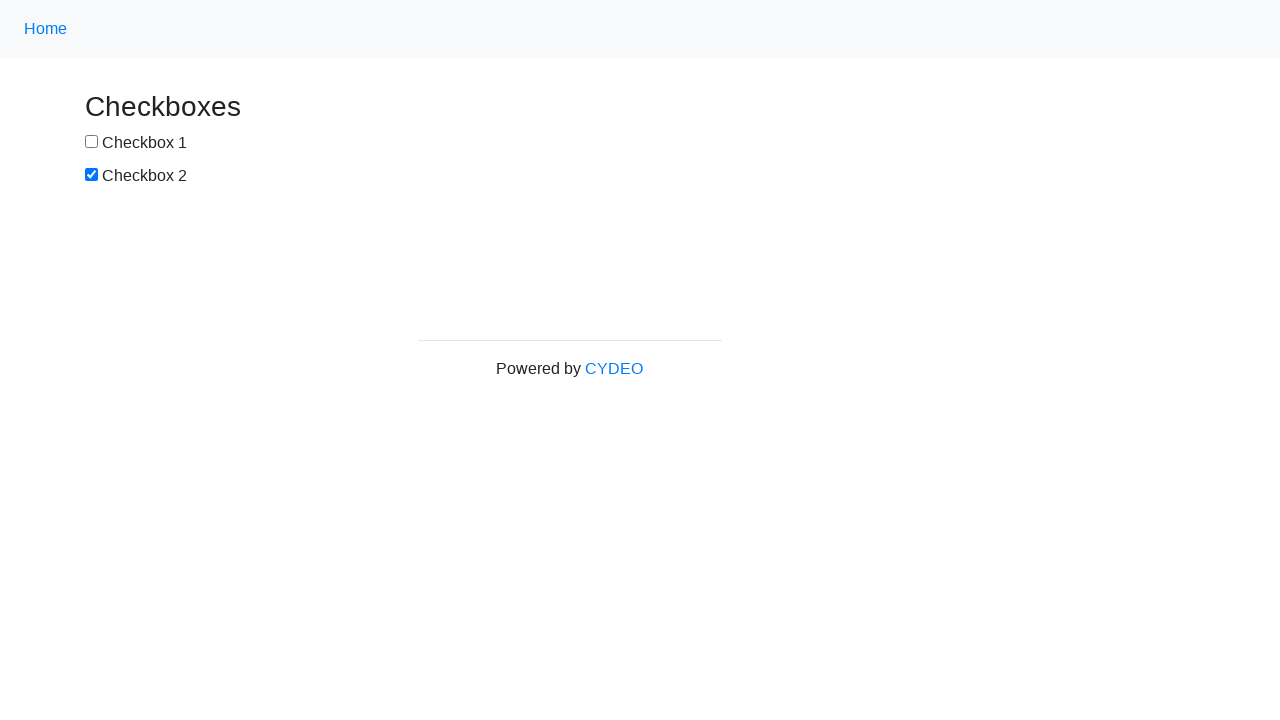

Clicked checkbox #1 to select it at (92, 142) on input[name='checkbox1']
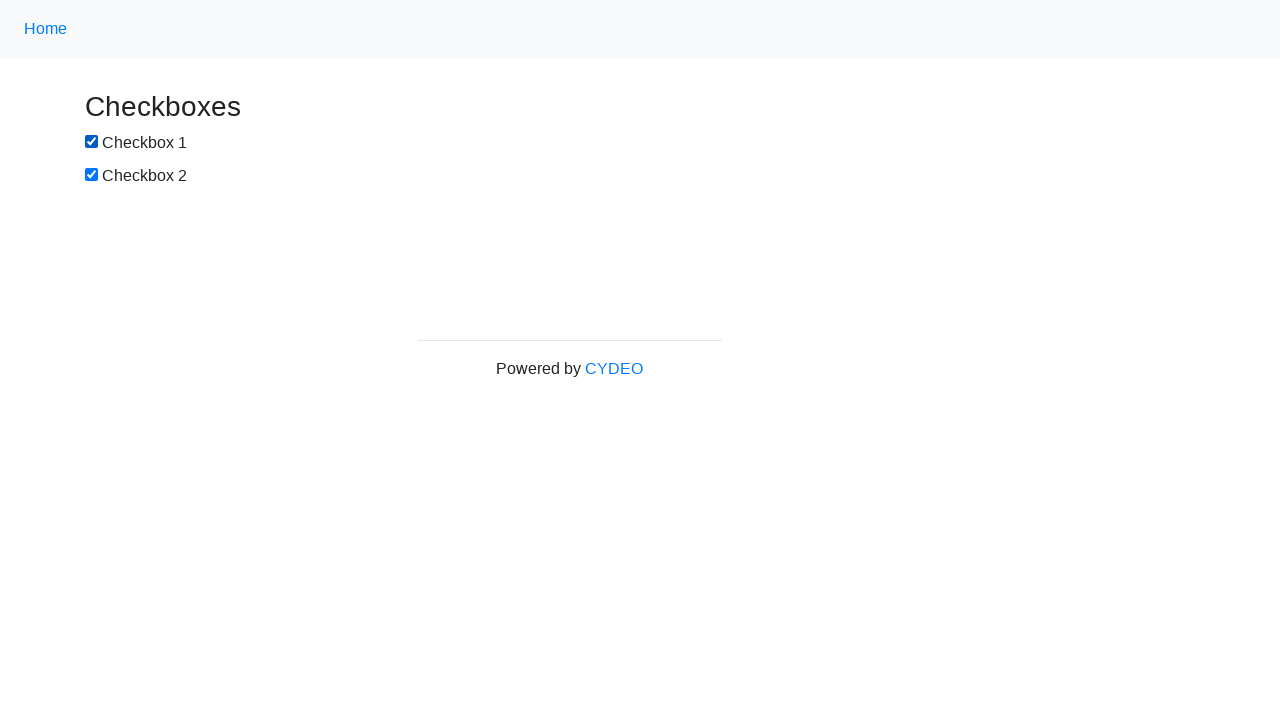

Clicked checkbox #2 to deselect it at (92, 175) on input[name='checkbox2']
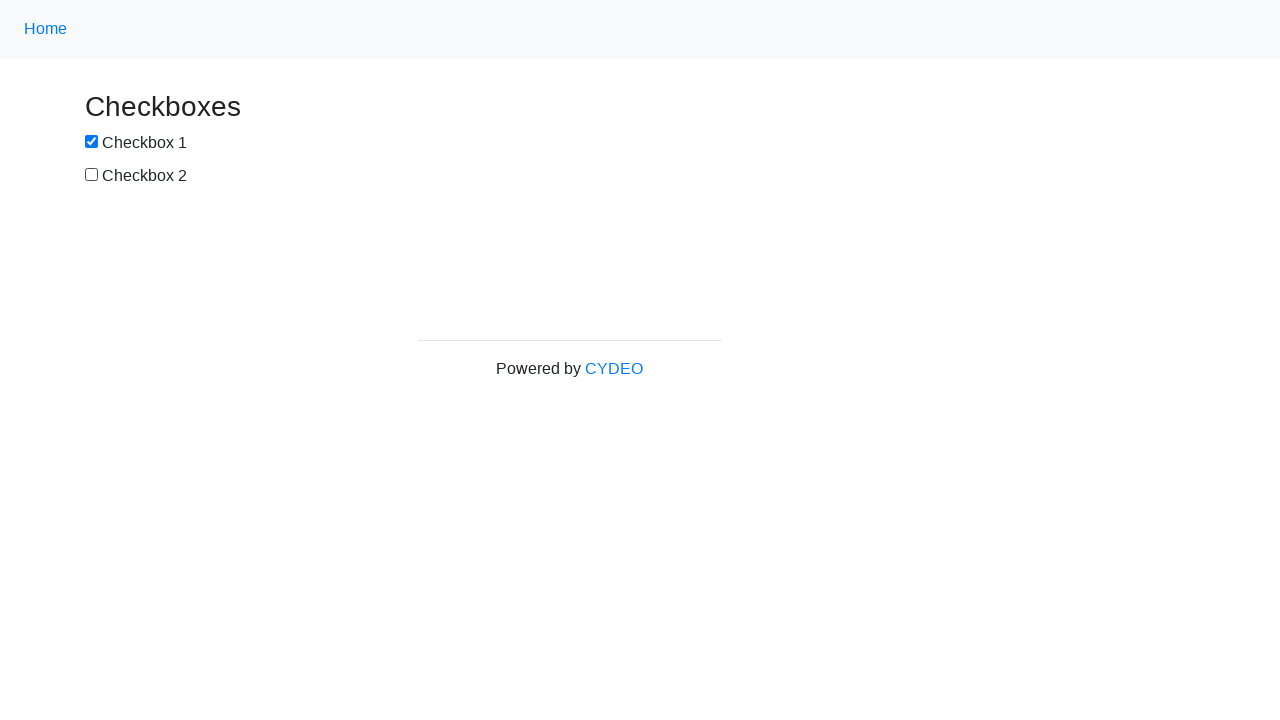

Confirmed checkbox #1 is now selected
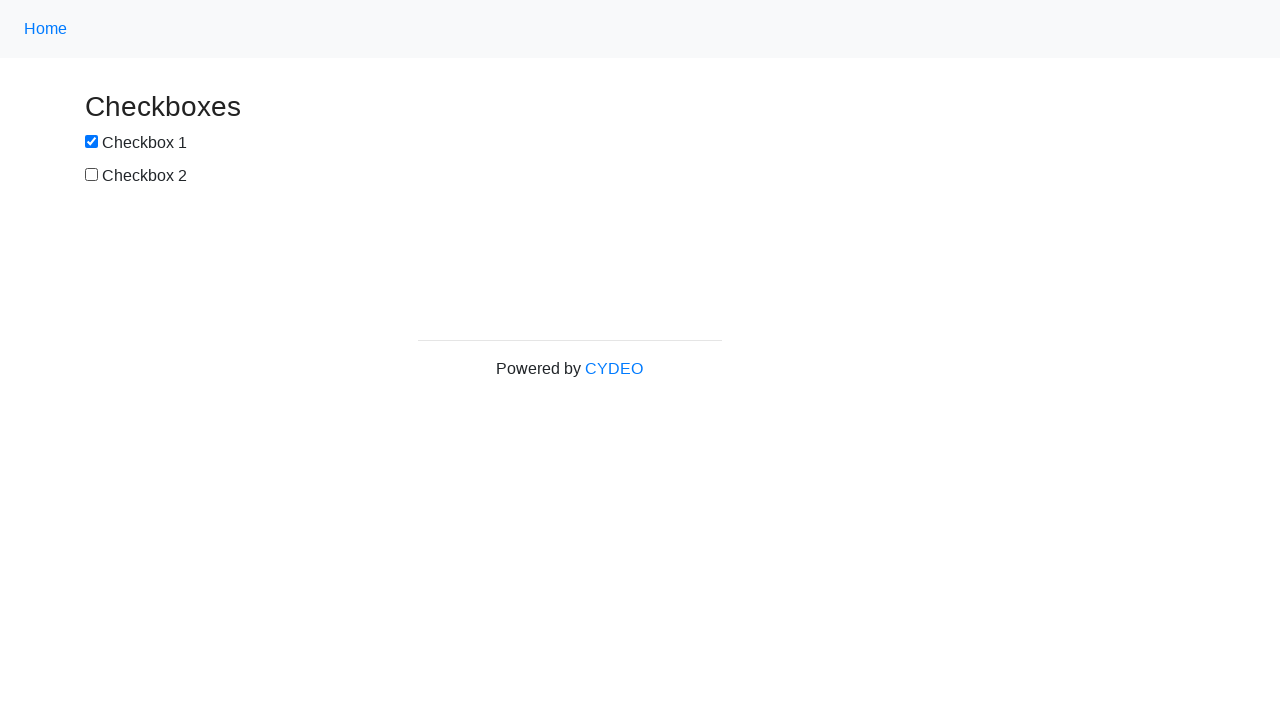

Confirmed checkbox #2 is now deselected
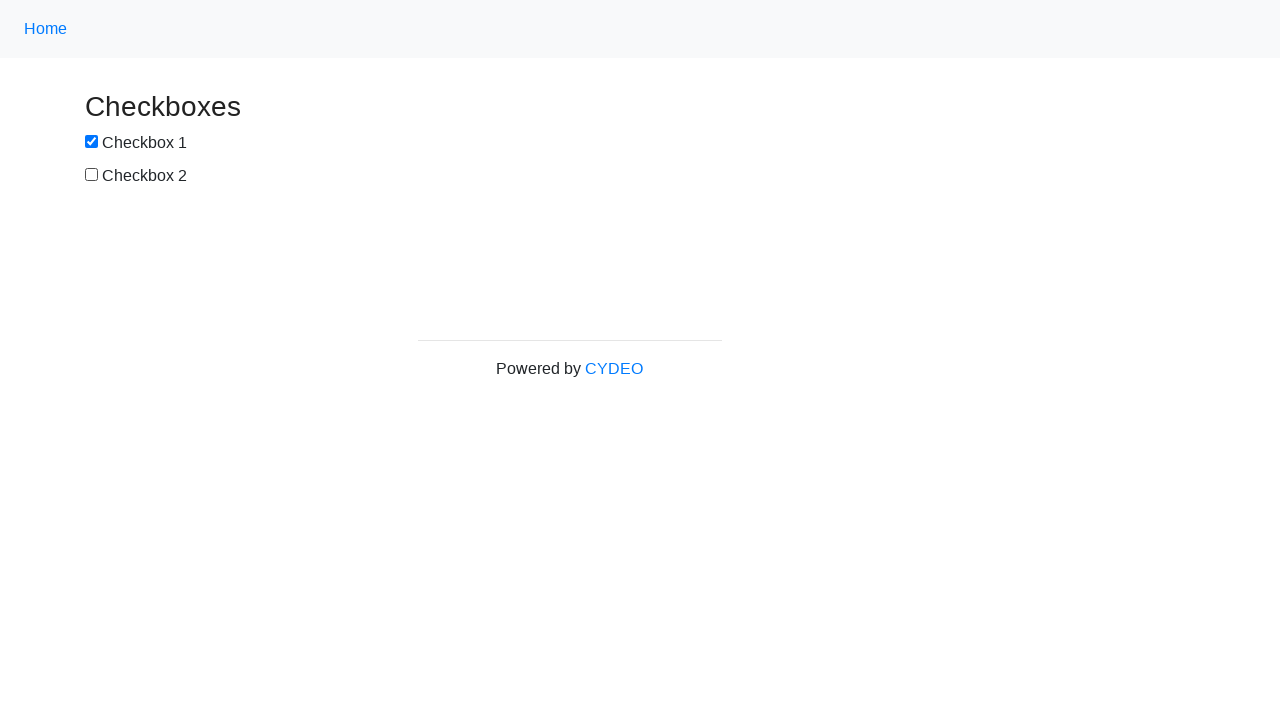

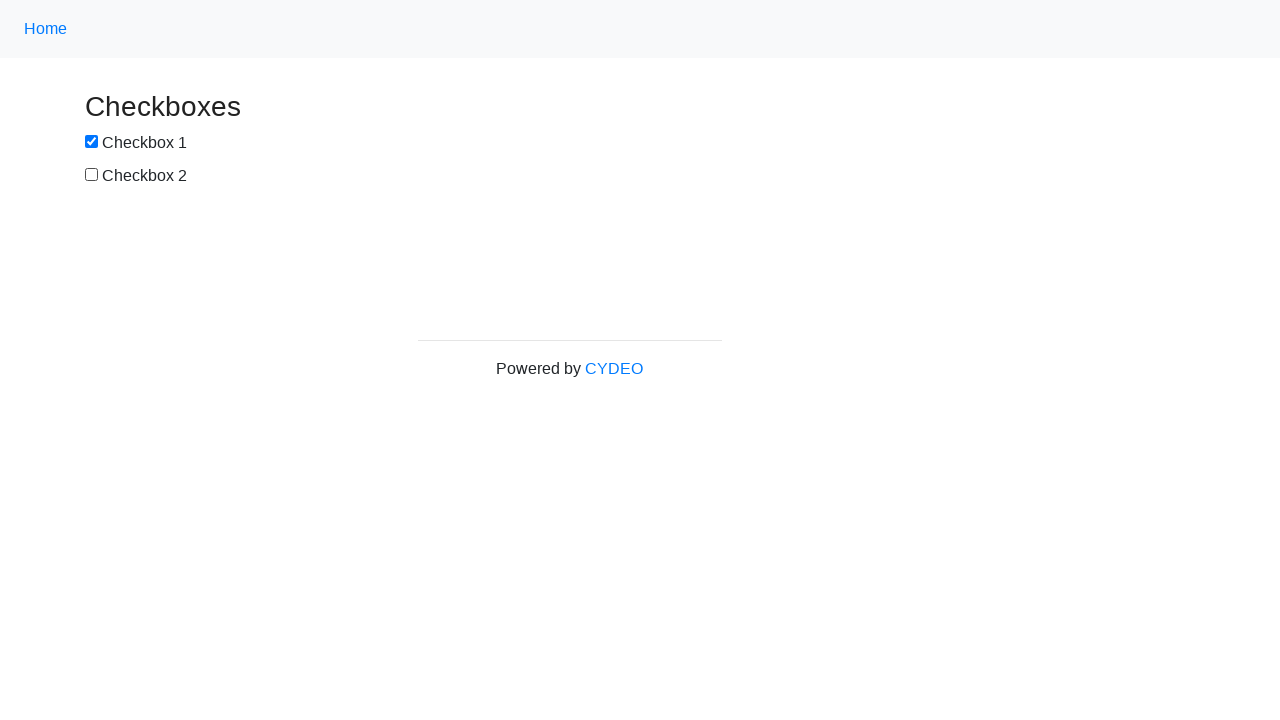